Tests adding a single todo item to the TodoMVC app and verifies it appears in the list

Starting URL: https://todomvc.com/examples/react/dist/

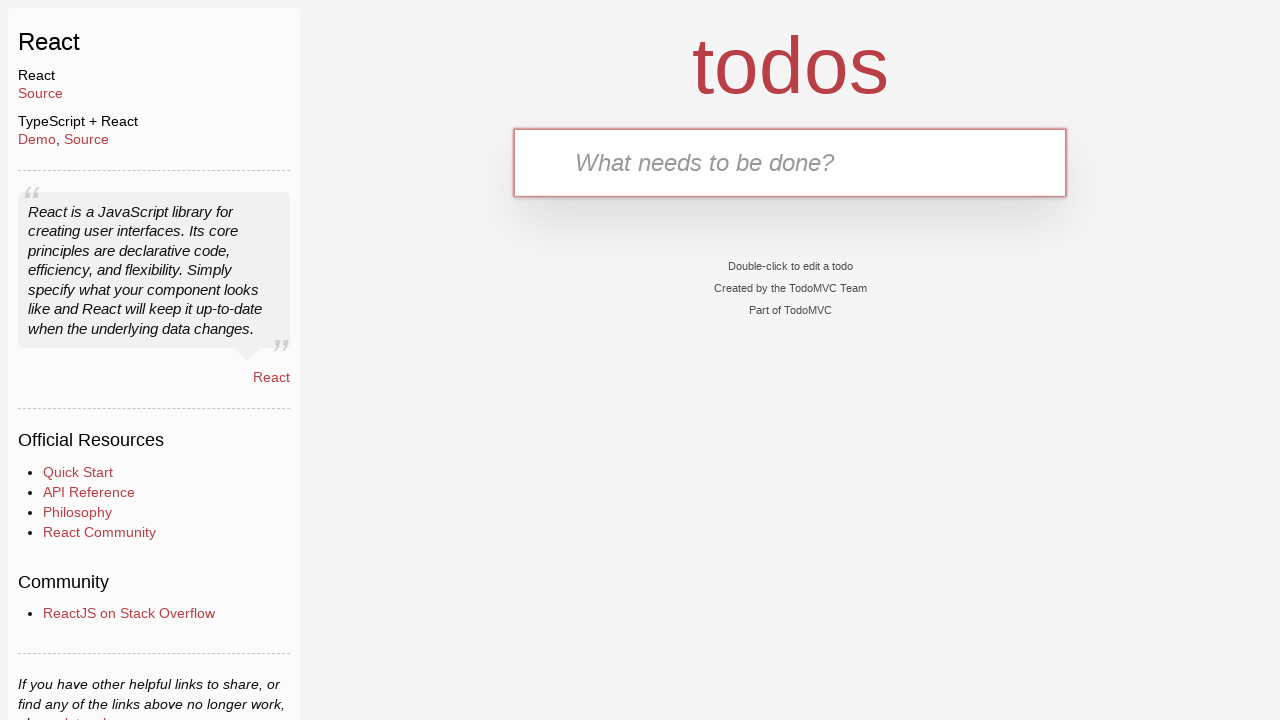

Filled new todo input field with 'Buy groceries' on .new-todo
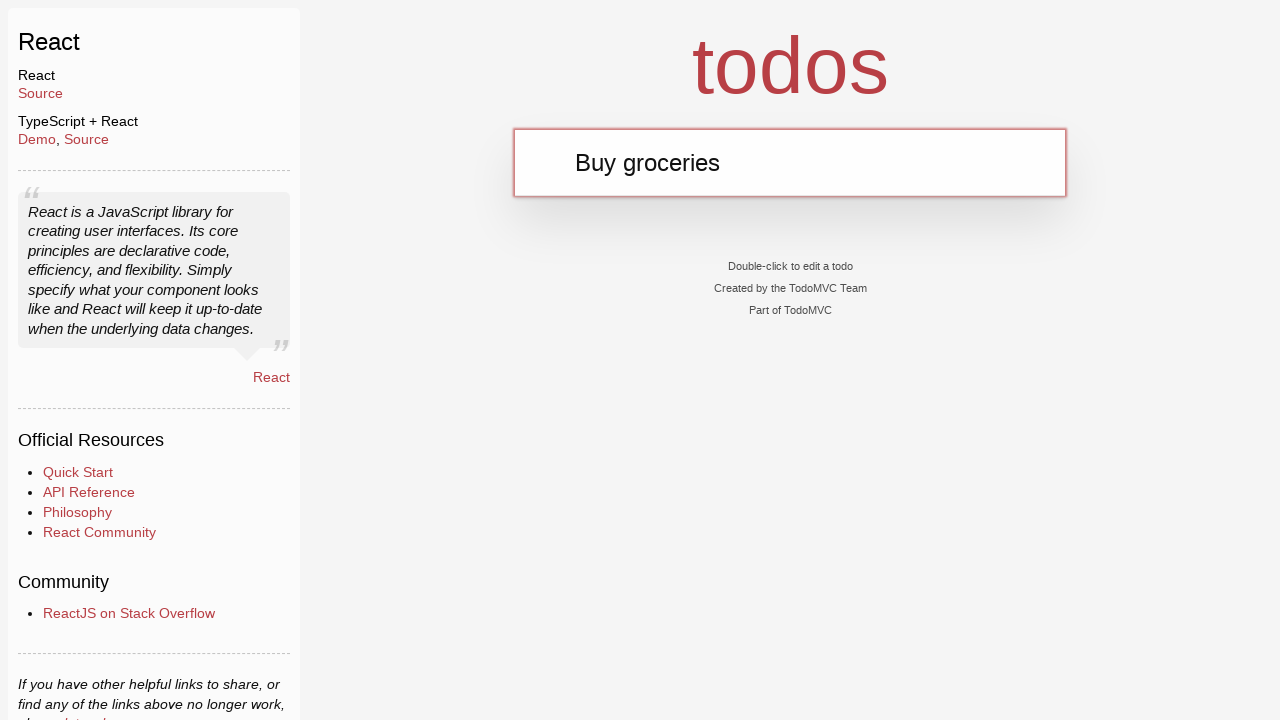

Pressed Enter to add the todo item on .new-todo
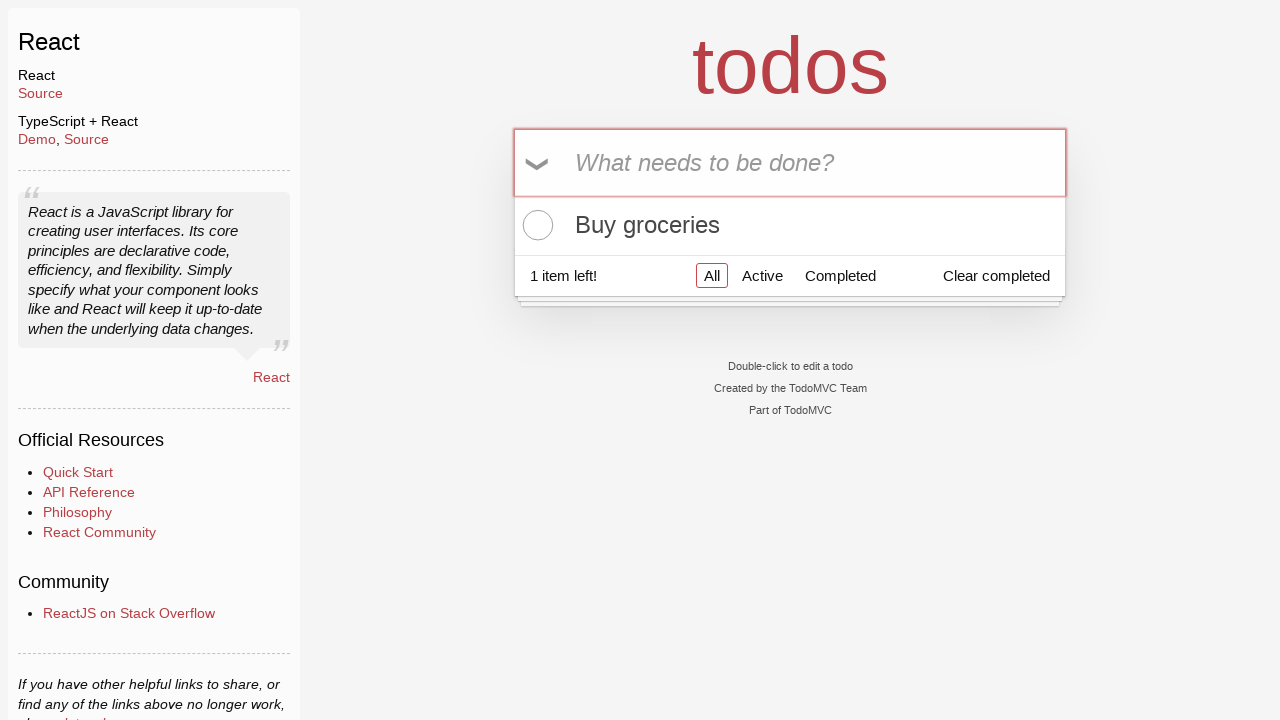

Todo list item appeared in the list
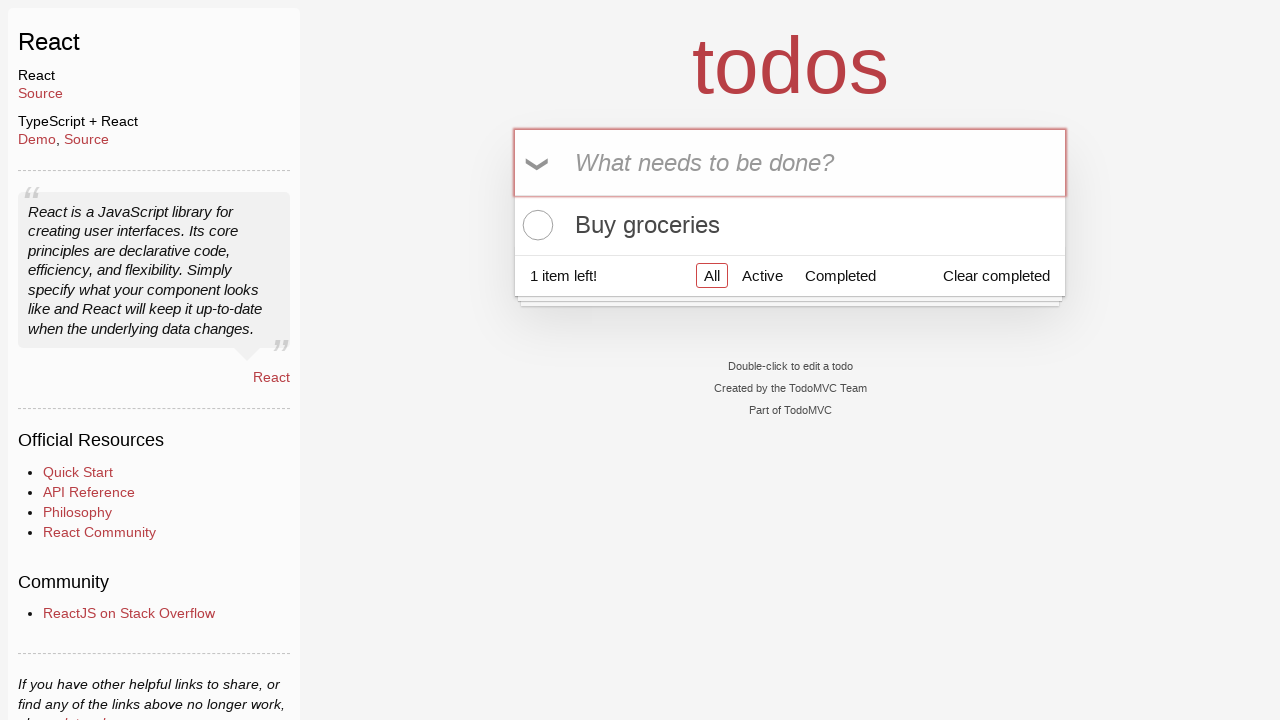

Located the first todo item label
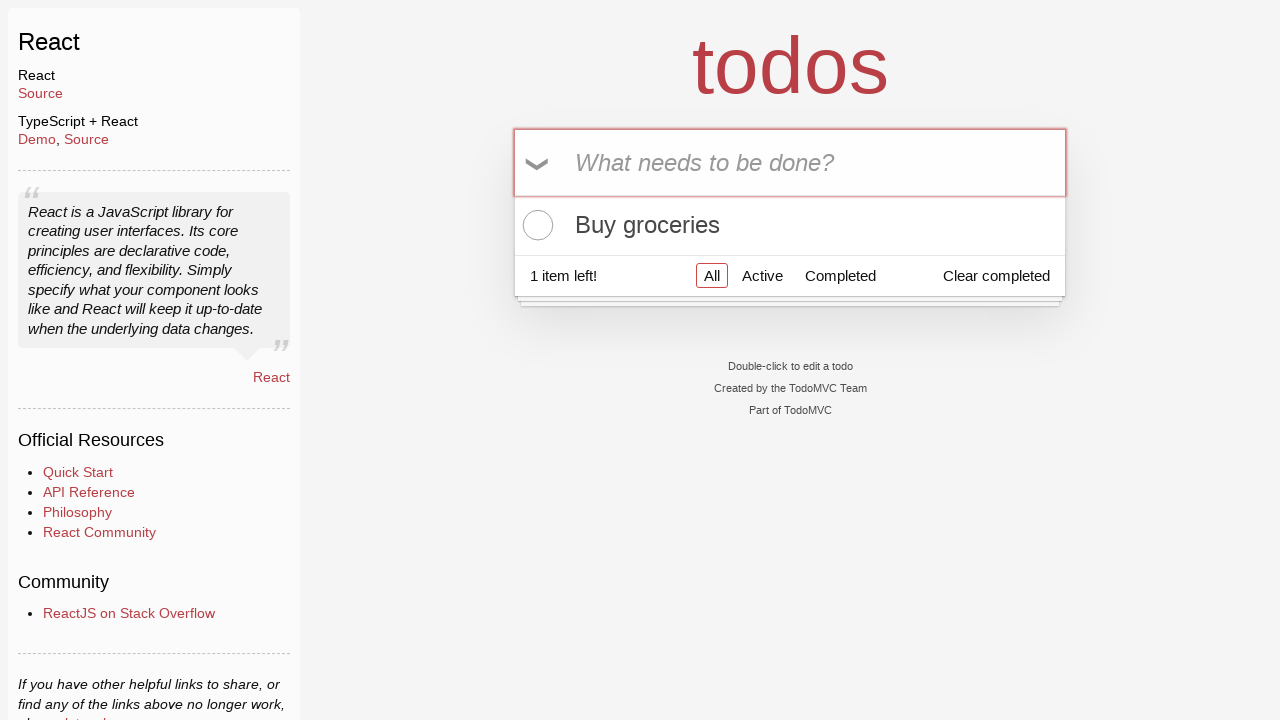

Verified todo item text matches 'Buy groceries'
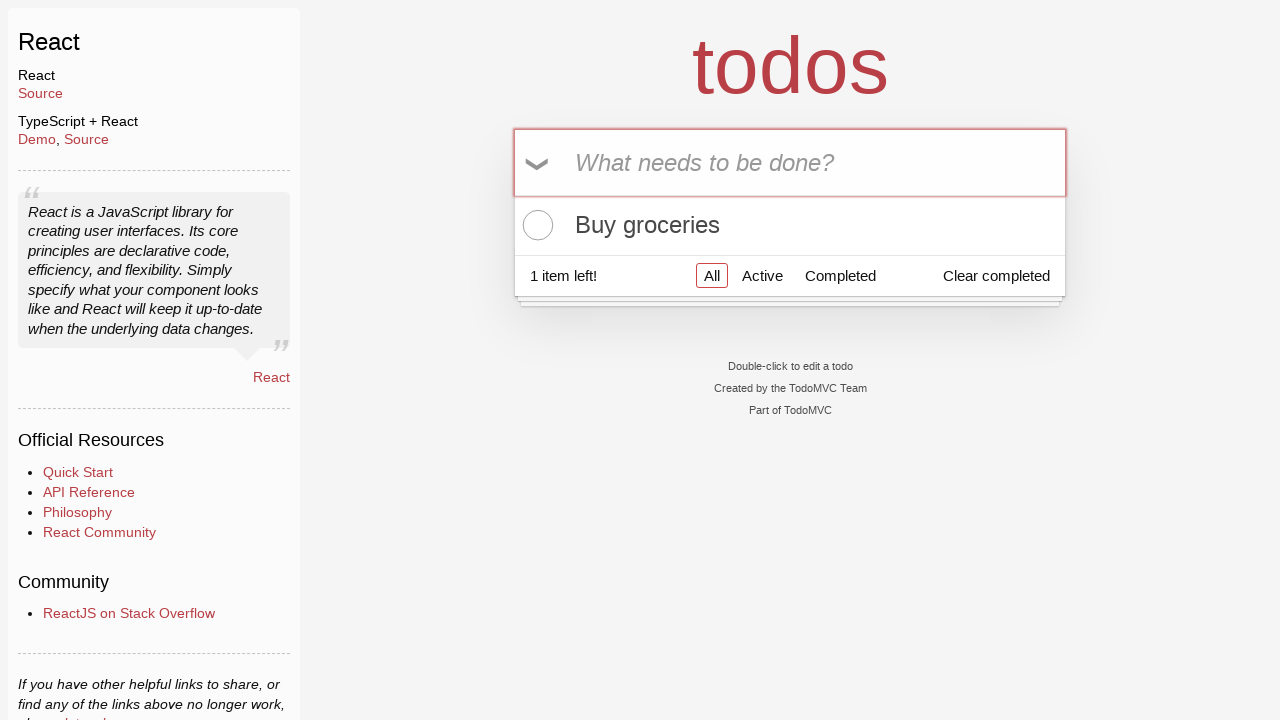

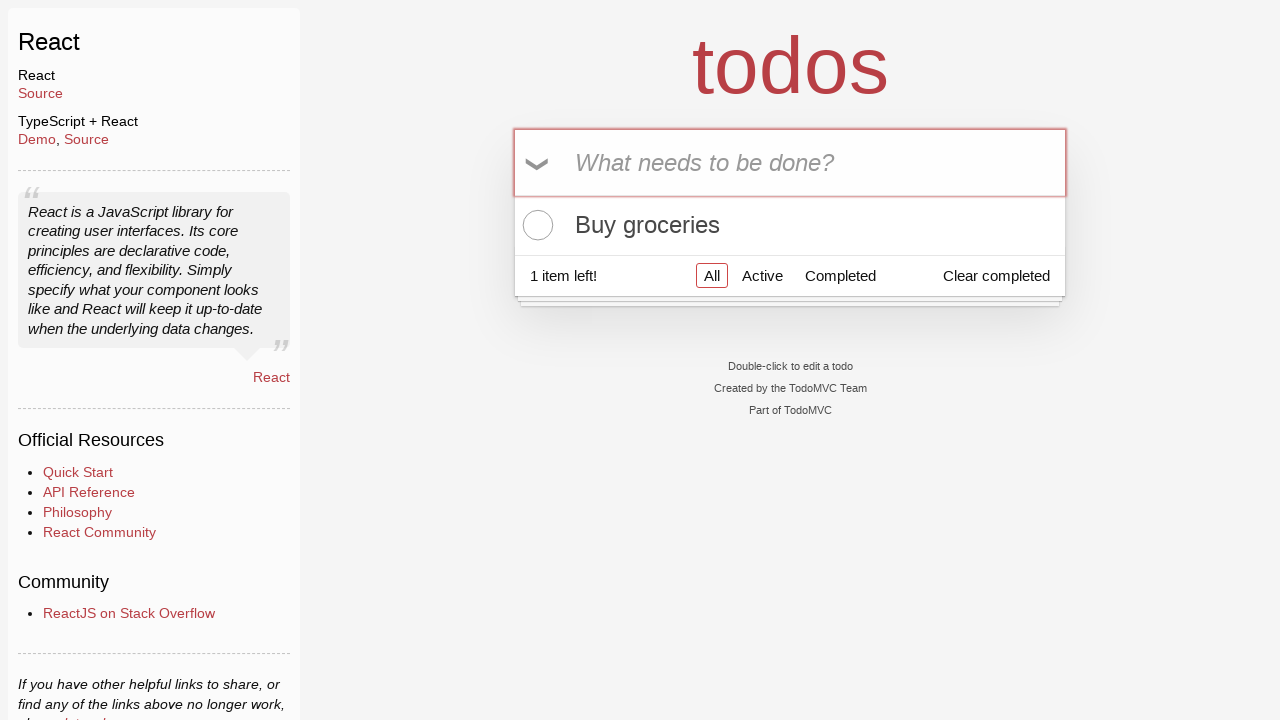